Tests the search and add-to-cart functionality on a practice e-commerce site by searching for products containing "ber" and clicking add-to-cart buttons for all matching results.

Starting URL: https://rahulshettyacademy.com/seleniumPractise/#/

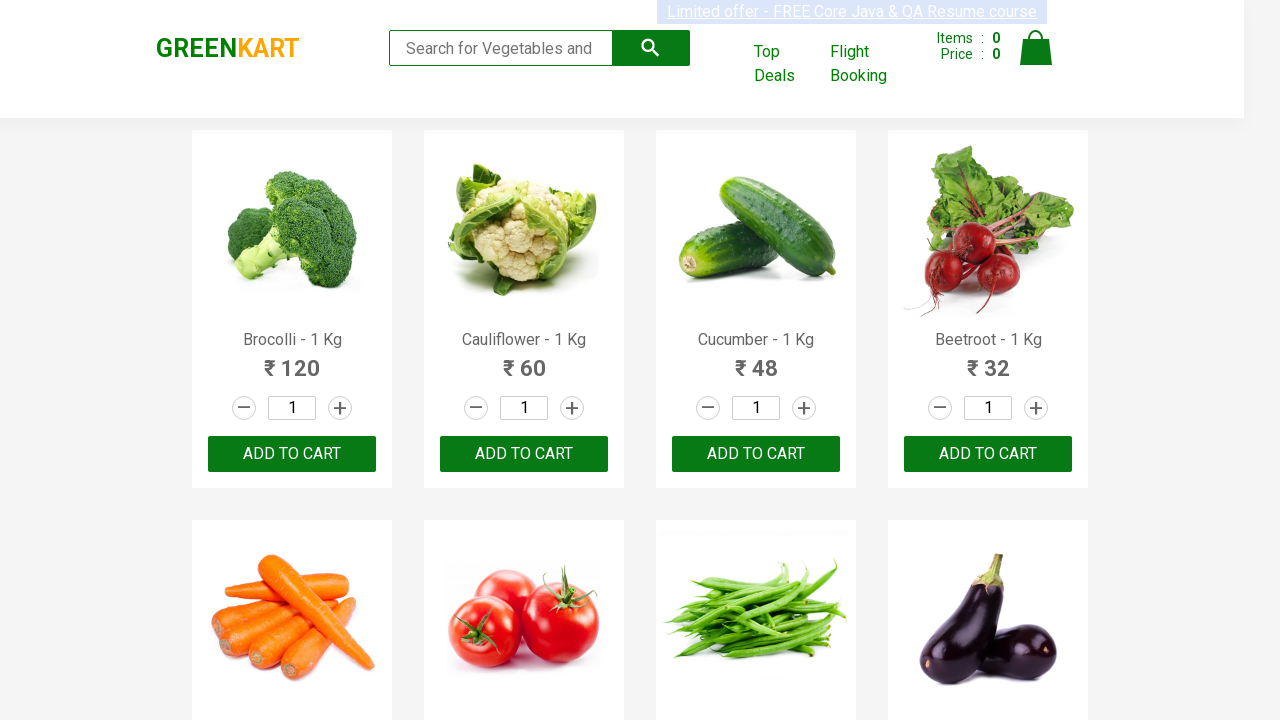

Filled search field with 'ber' to filter products on input[placeholder='Search for Vegetables and Fruits']
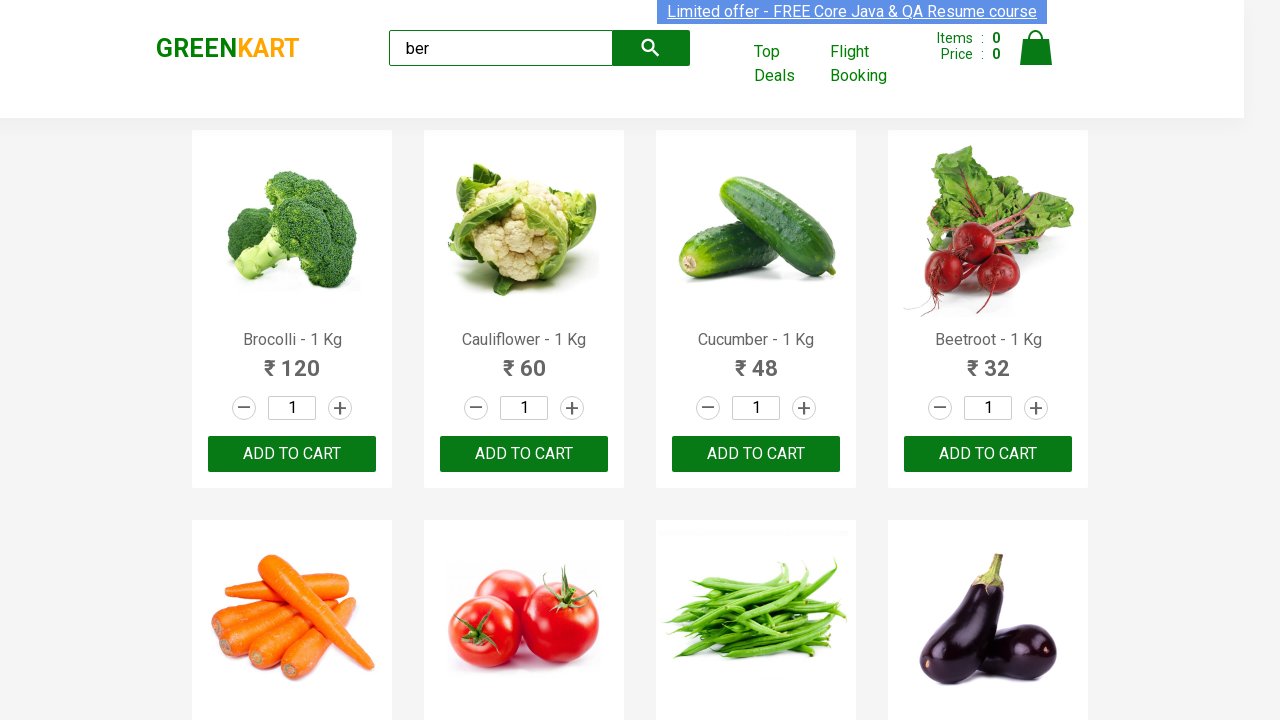

Waited for search results to filter
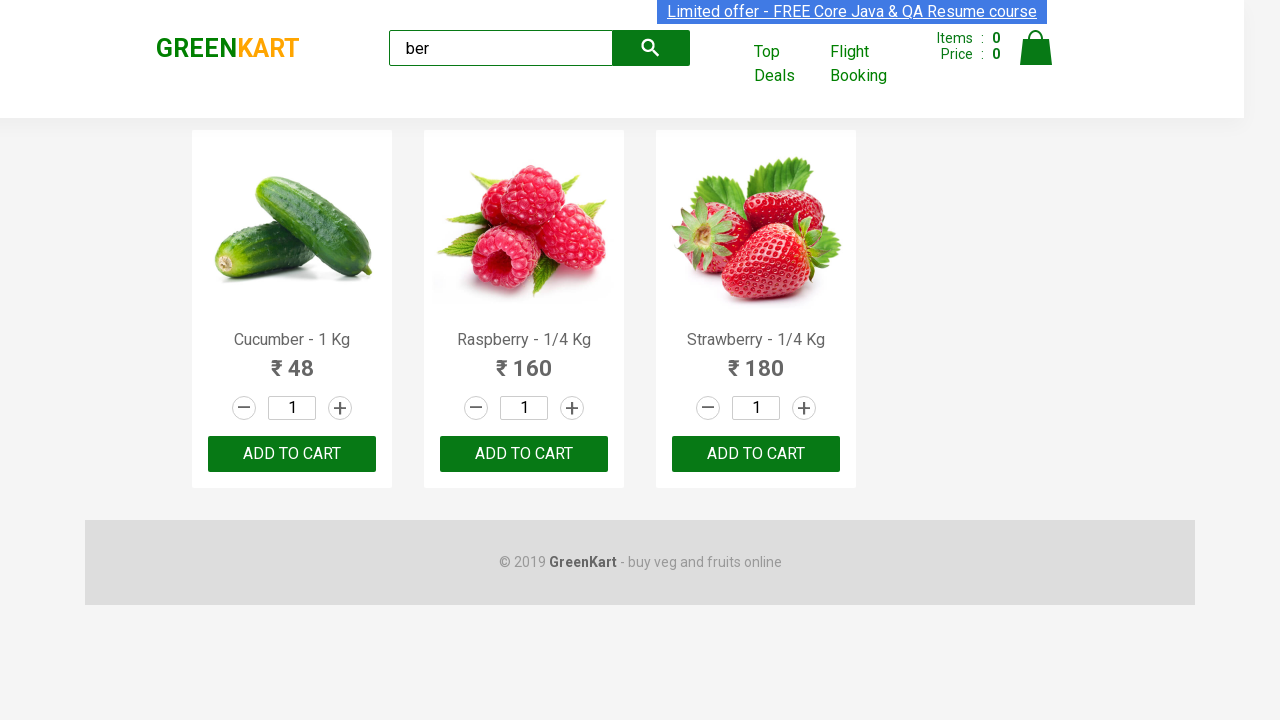

Retrieved all add-to-cart buttons for filtered products
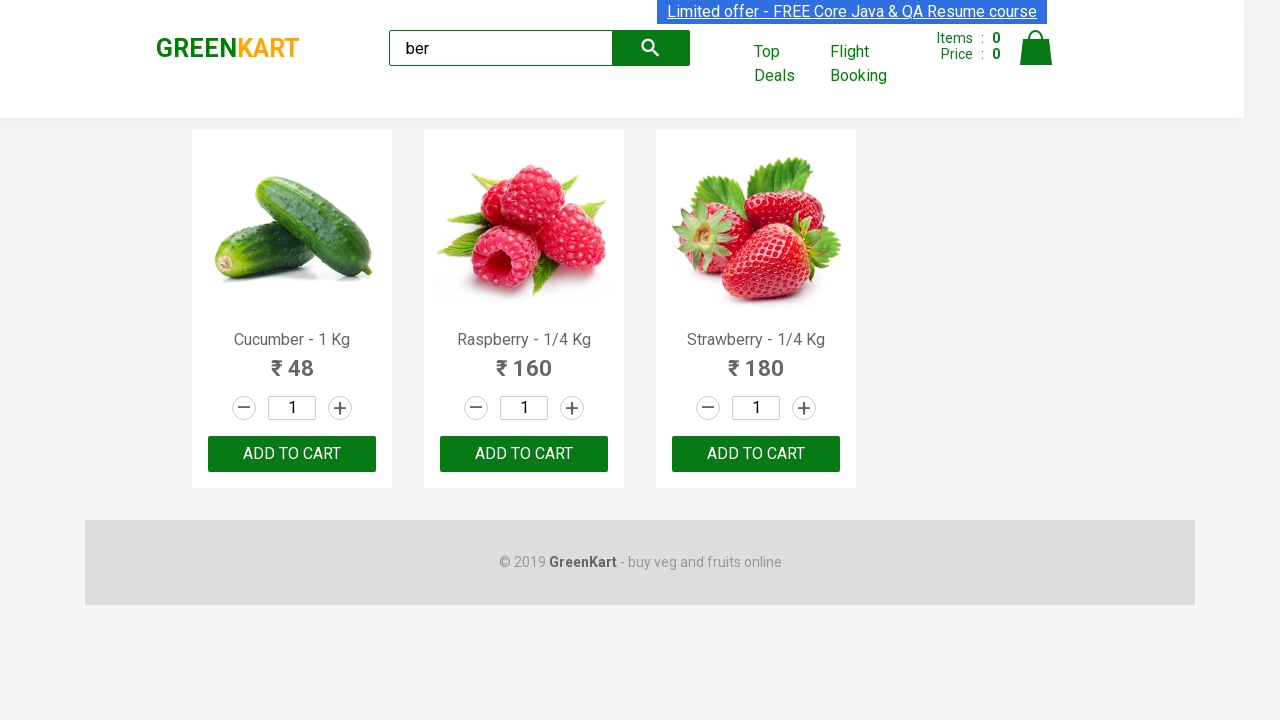

Clicked add-to-cart button for a product containing 'ber' at (292, 454) on xpath=//div[@class='product-action']/button >> nth=0
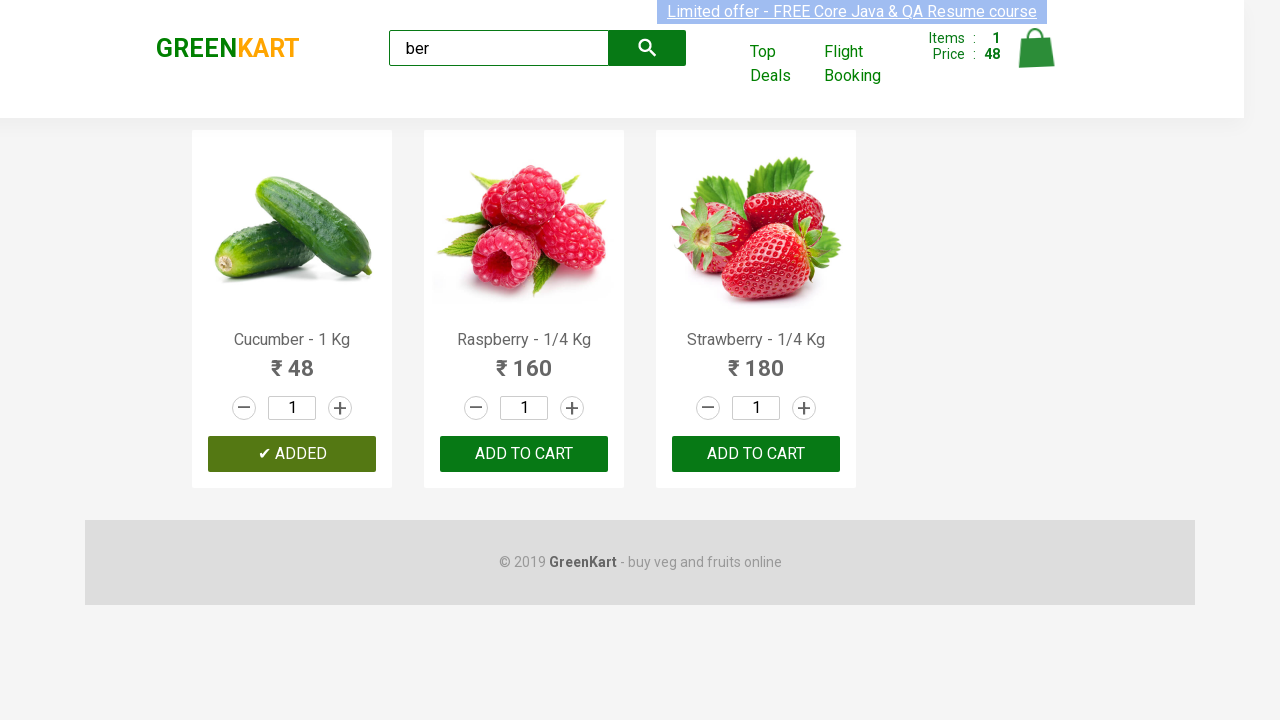

Clicked add-to-cart button for a product containing 'ber' at (524, 454) on xpath=//div[@class='product-action']/button >> nth=1
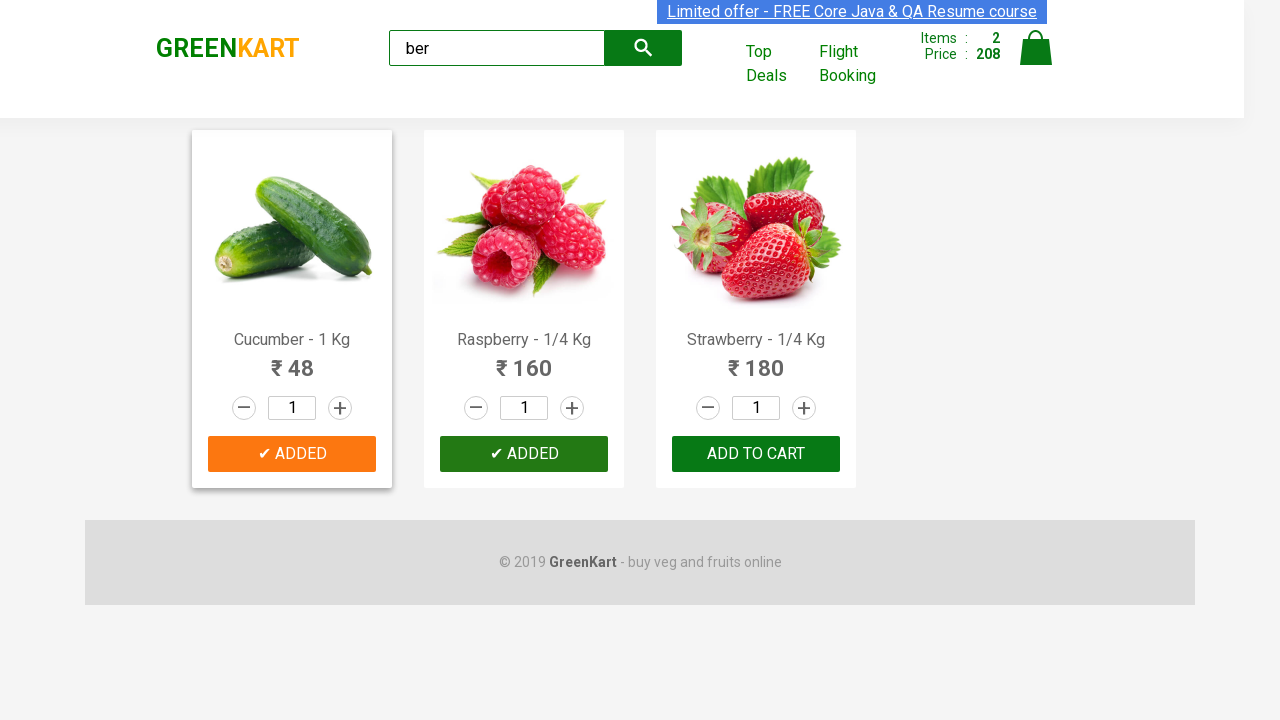

Clicked add-to-cart button for a product containing 'ber' at (756, 454) on xpath=//div[@class='product-action']/button >> nth=2
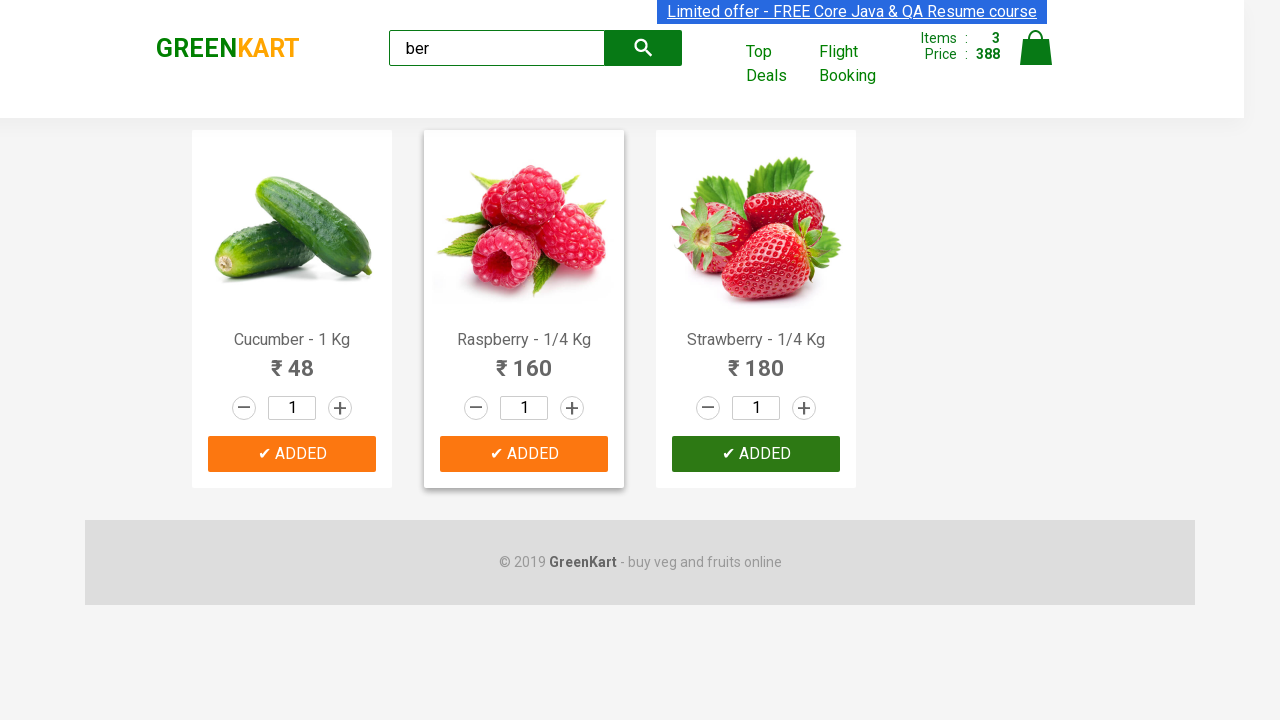

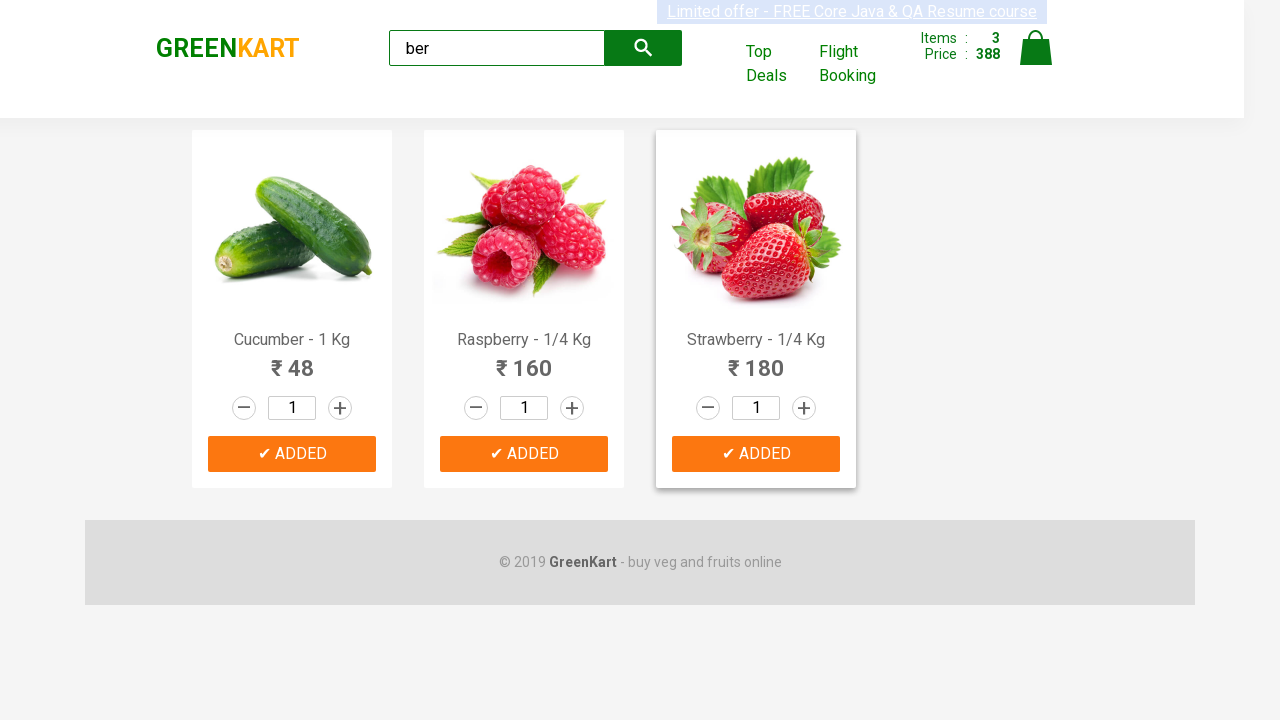